Tests a registration/inquiry form on a training website by filling in personal details including name, address, email, phone, and password fields.

Starting URL: https://omrbranch.com/apitestingtraininginchennaiomr

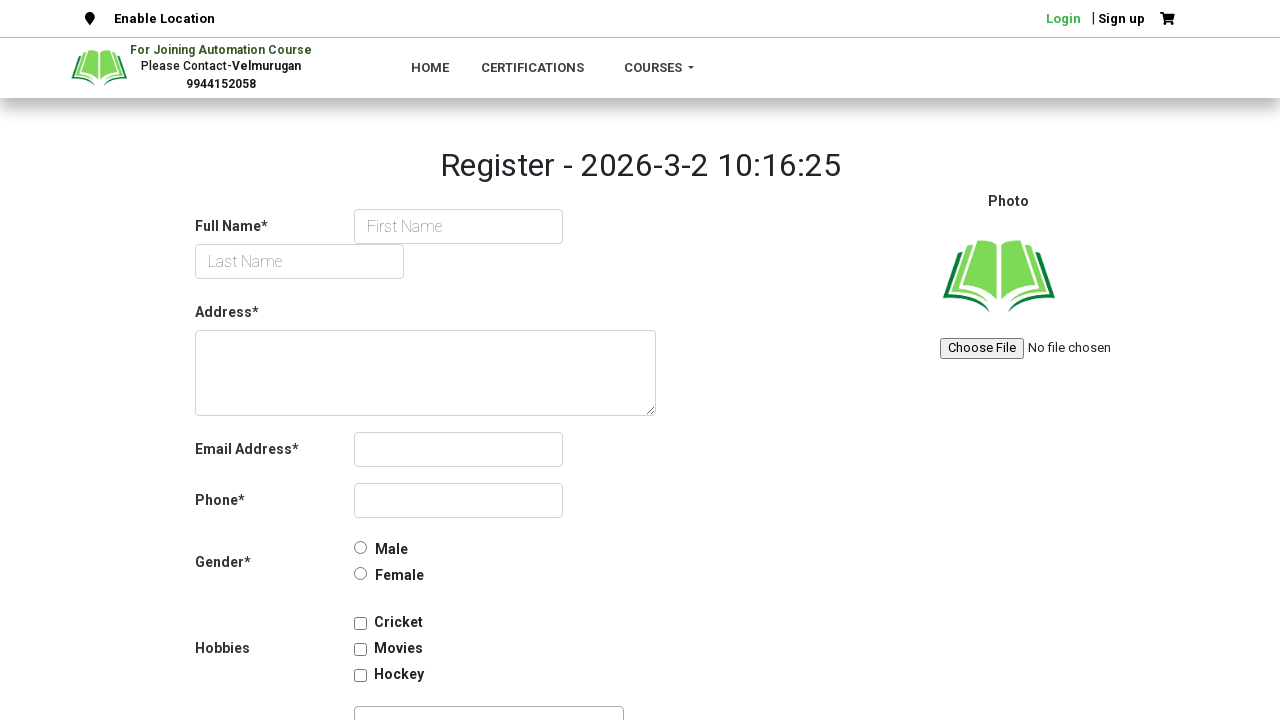

Filled first name field with 'Marcus' on #first_name
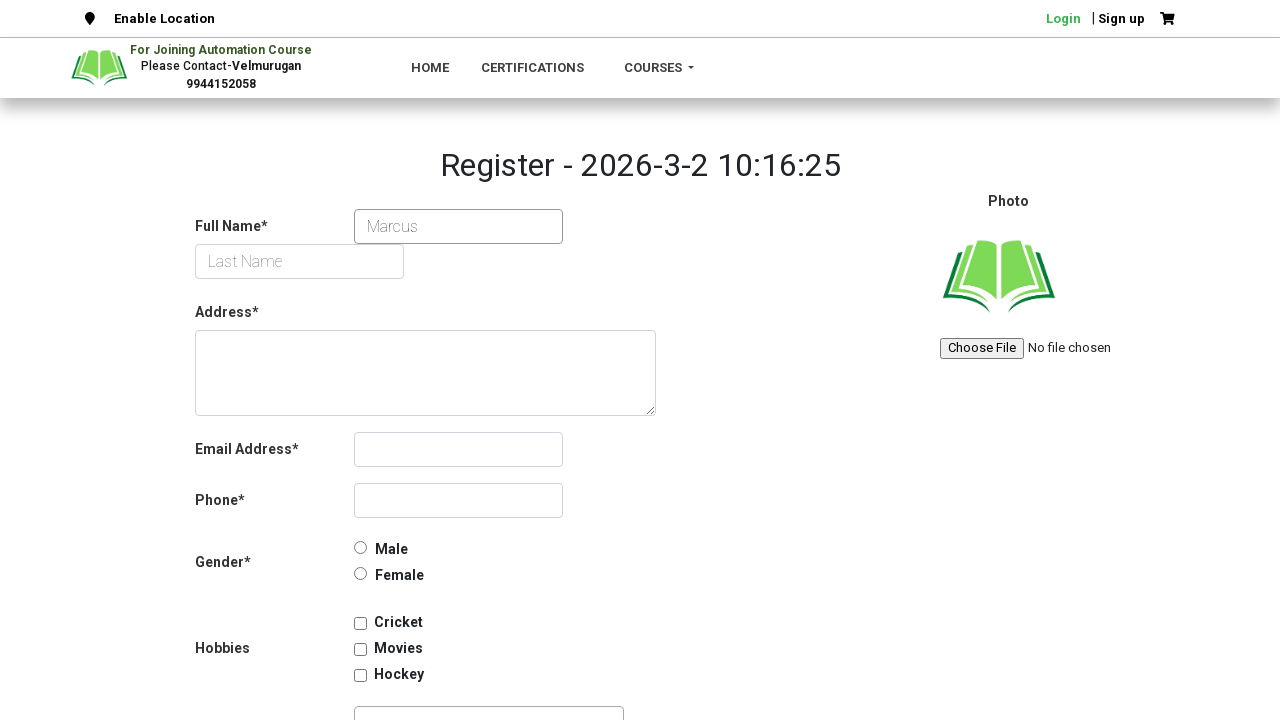

Filled last name field with 'Thompson' on #last_name
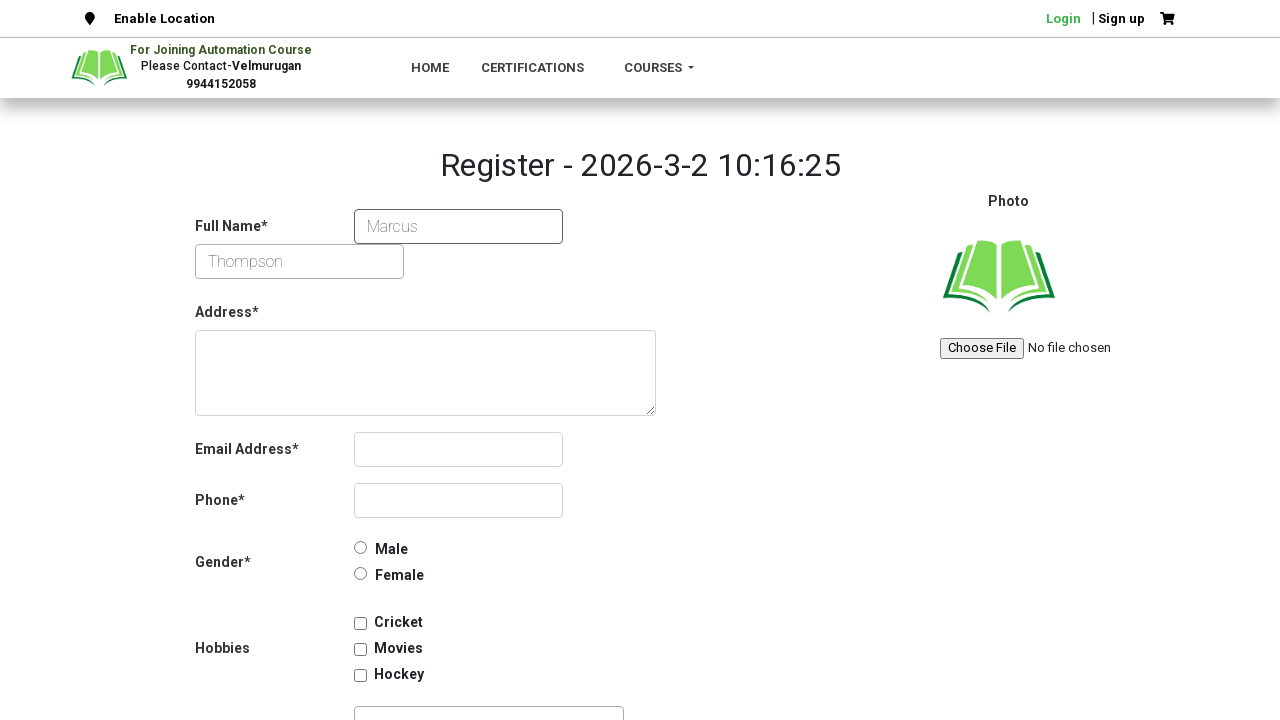

Filled address field with '45/78 Oak Street' on textarea.form-control.address
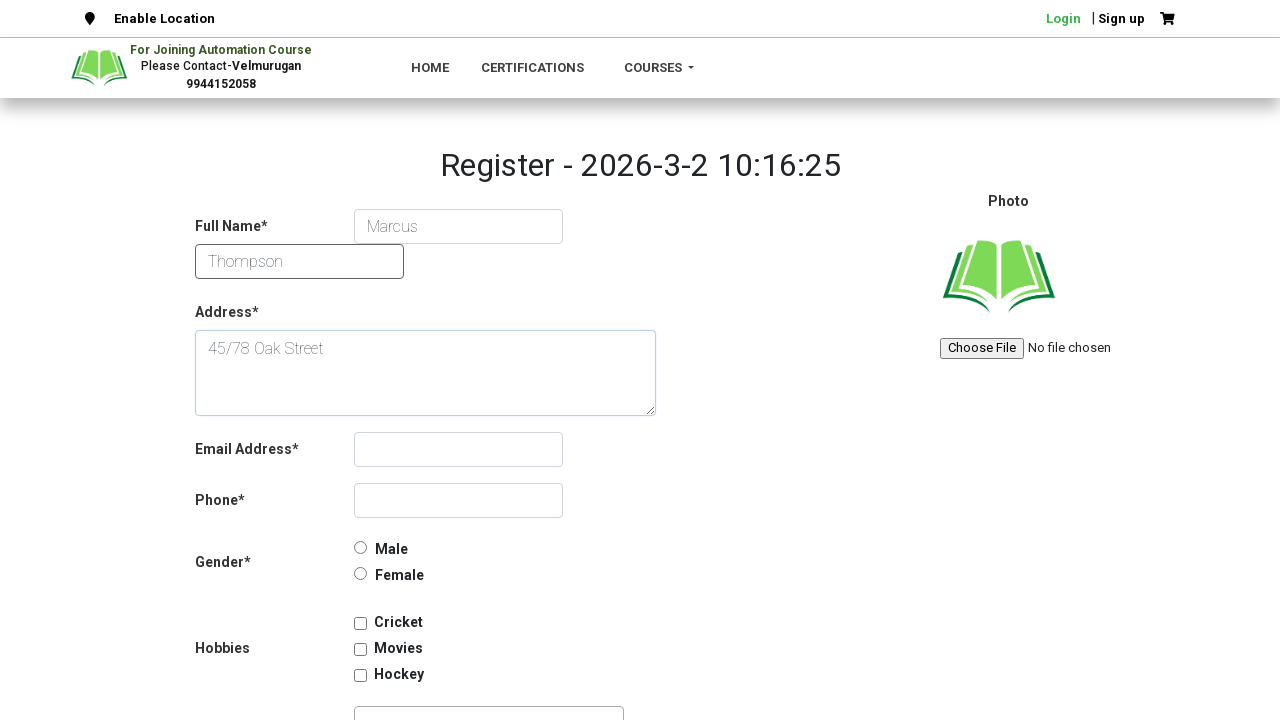

Filled email field with 'marcus.thompson2024@example.com' on #email
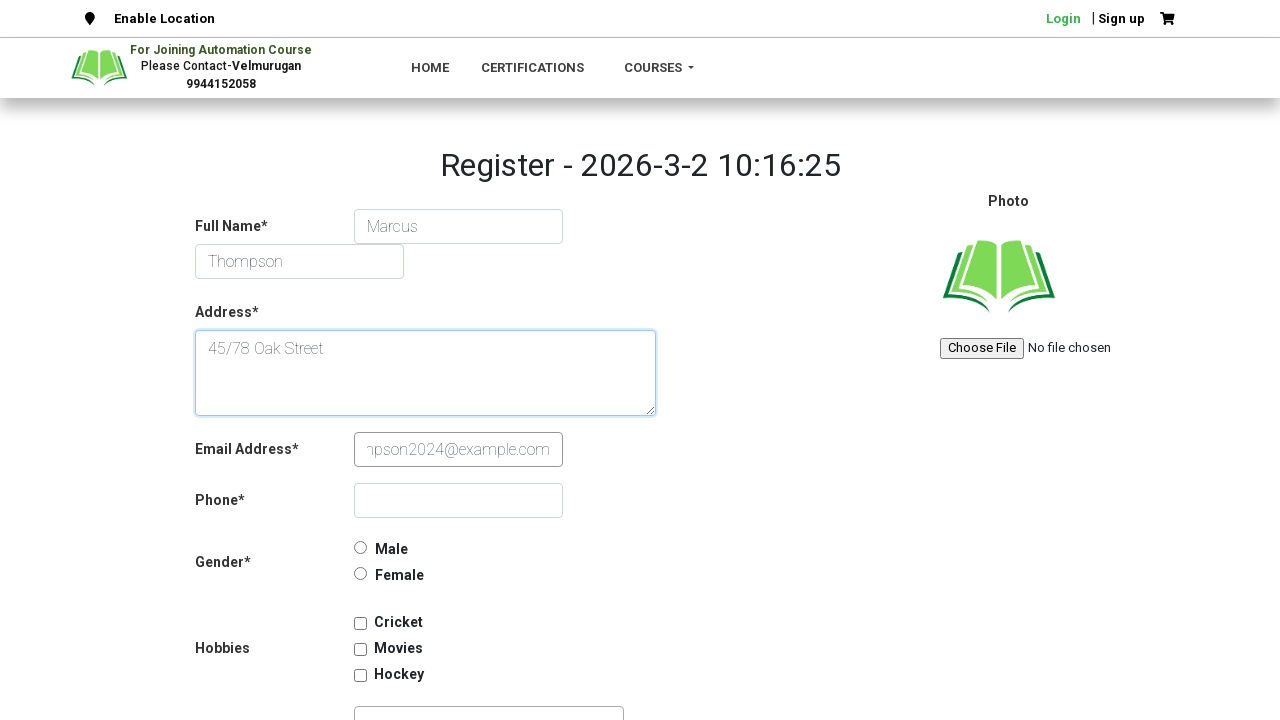

Filled phone field with '8875642310' on #phone
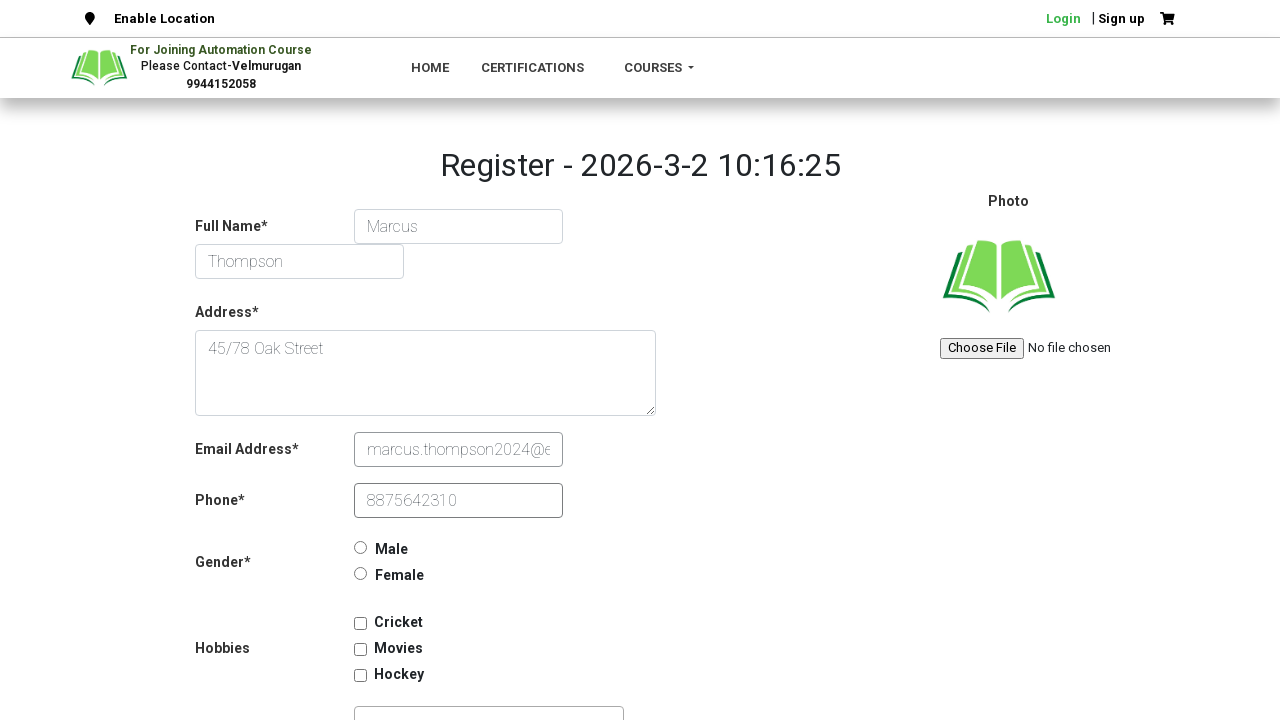

Filled password field with 'SecurePass456' on #password
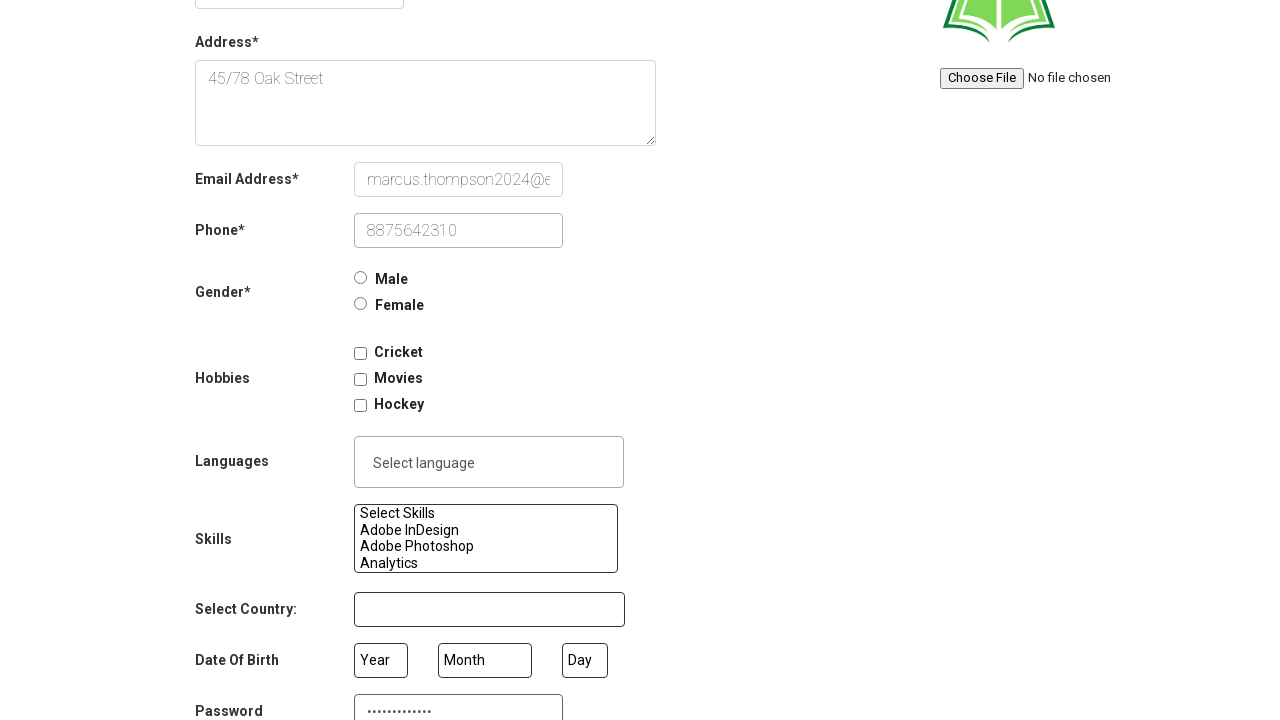

Filled confirm password field with 'SecurePass456' on #confirm-password
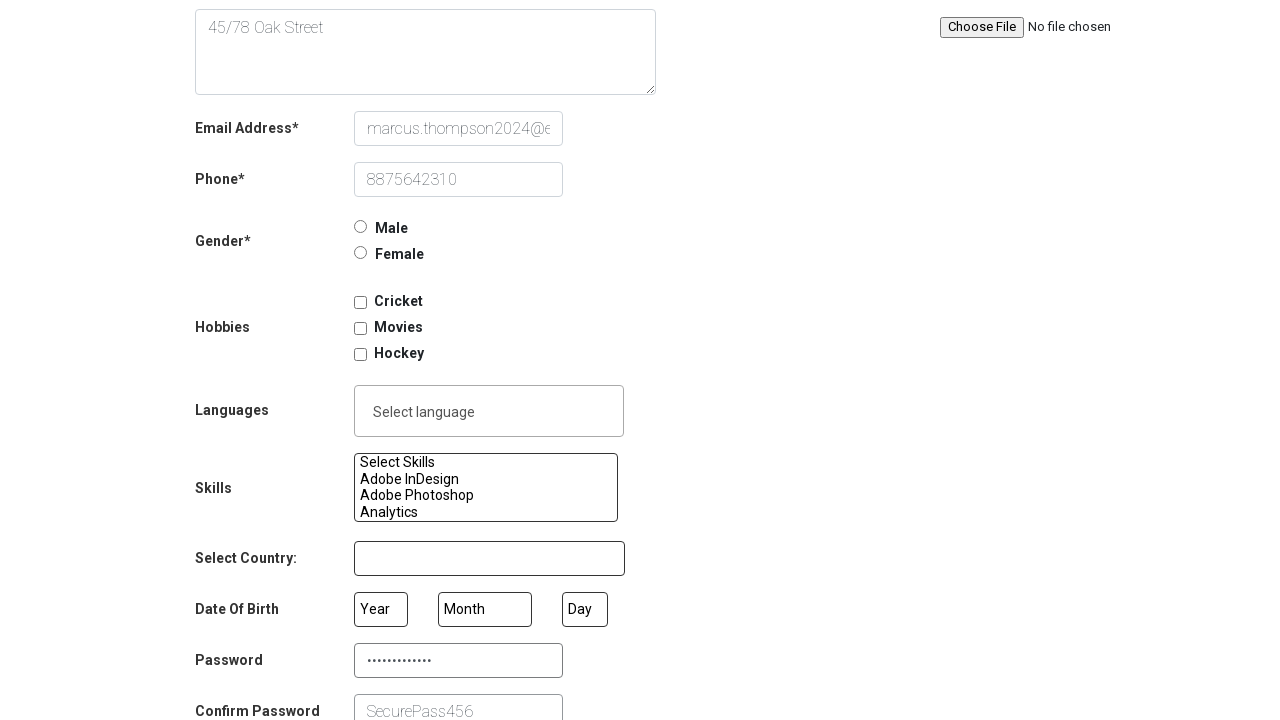

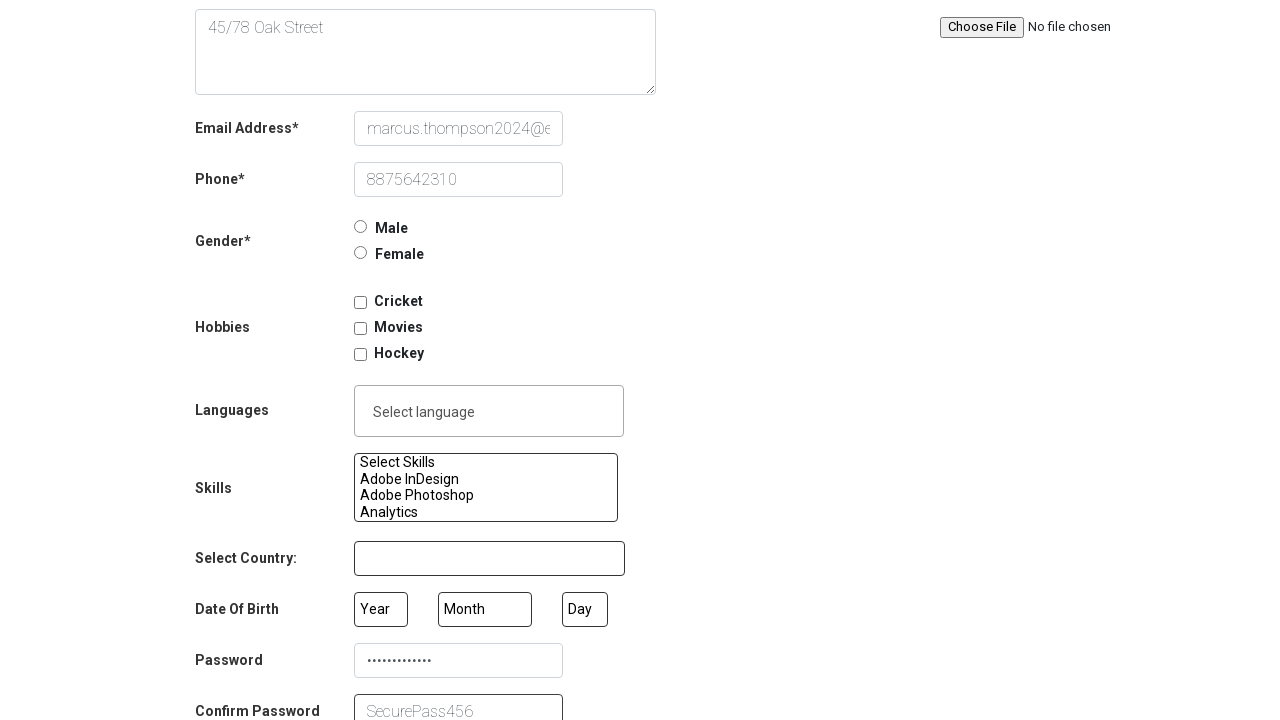